Navigates through GitLab project members pages using pagination and verifies that member links are present on each page

Starting URL: https://gitlab.com/gitlab-org/gitlab/-/project_members

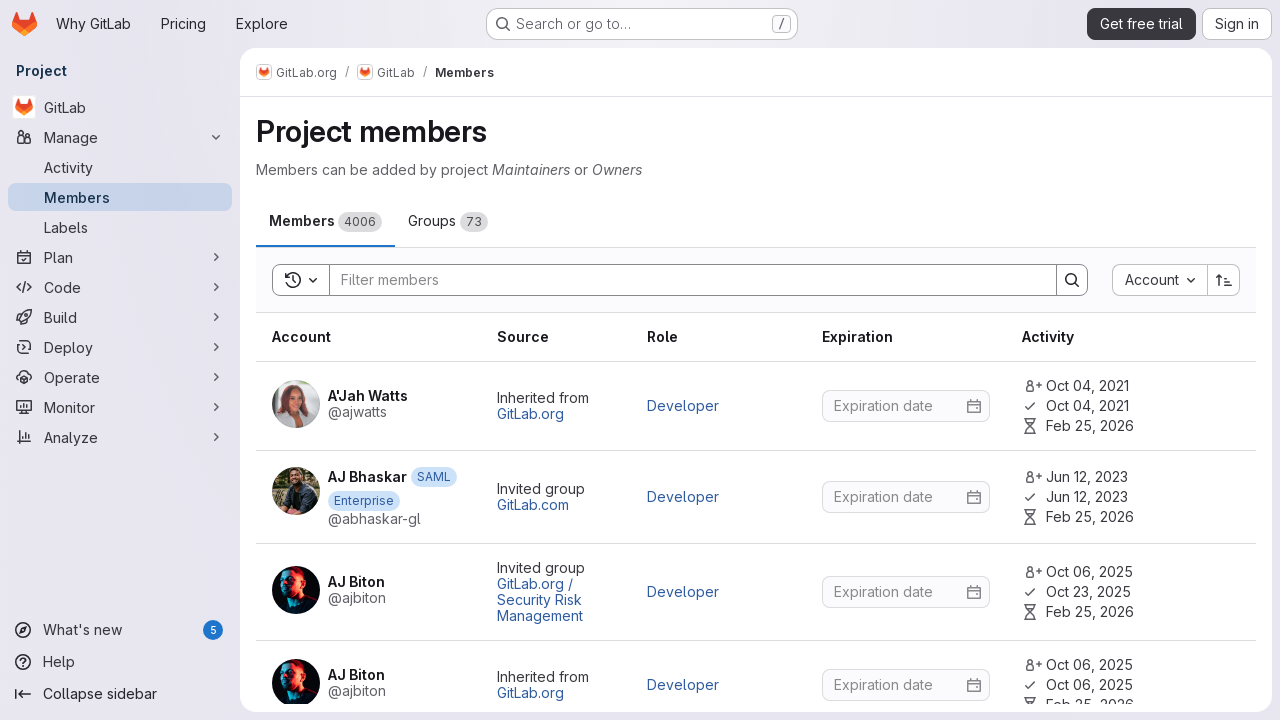

Waited for members list to load on first page
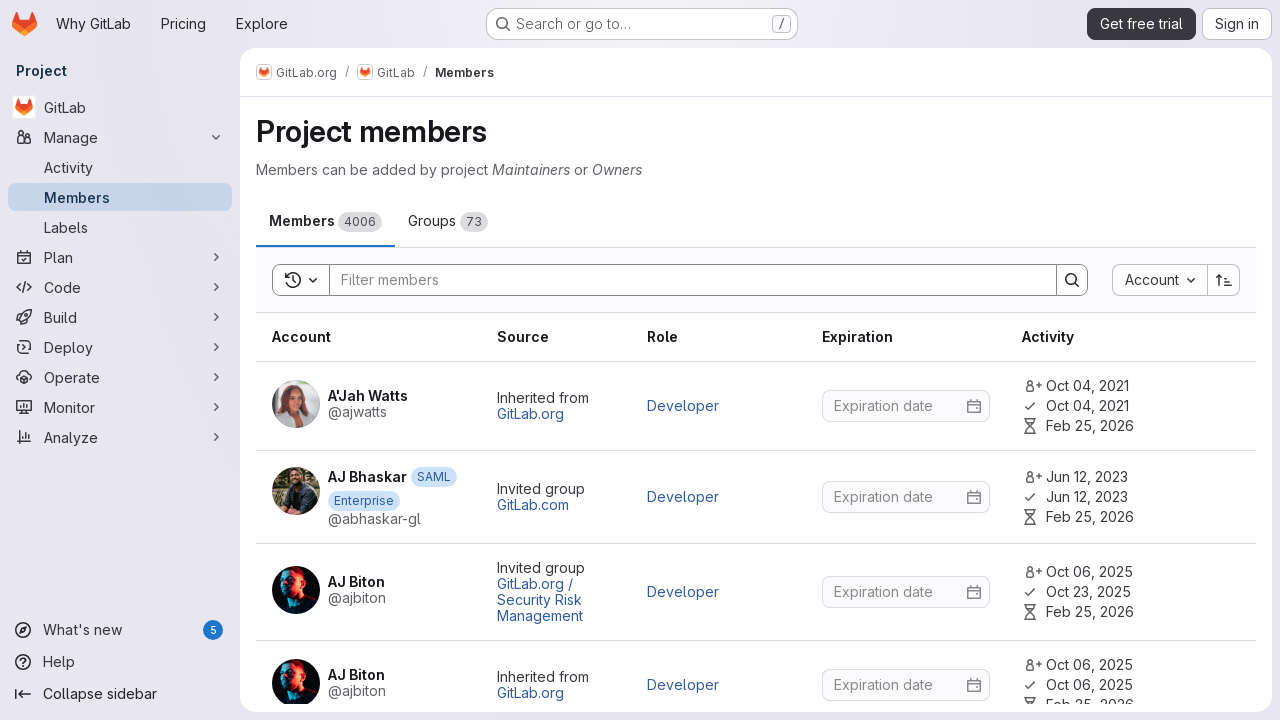

Found 20 member links on first page
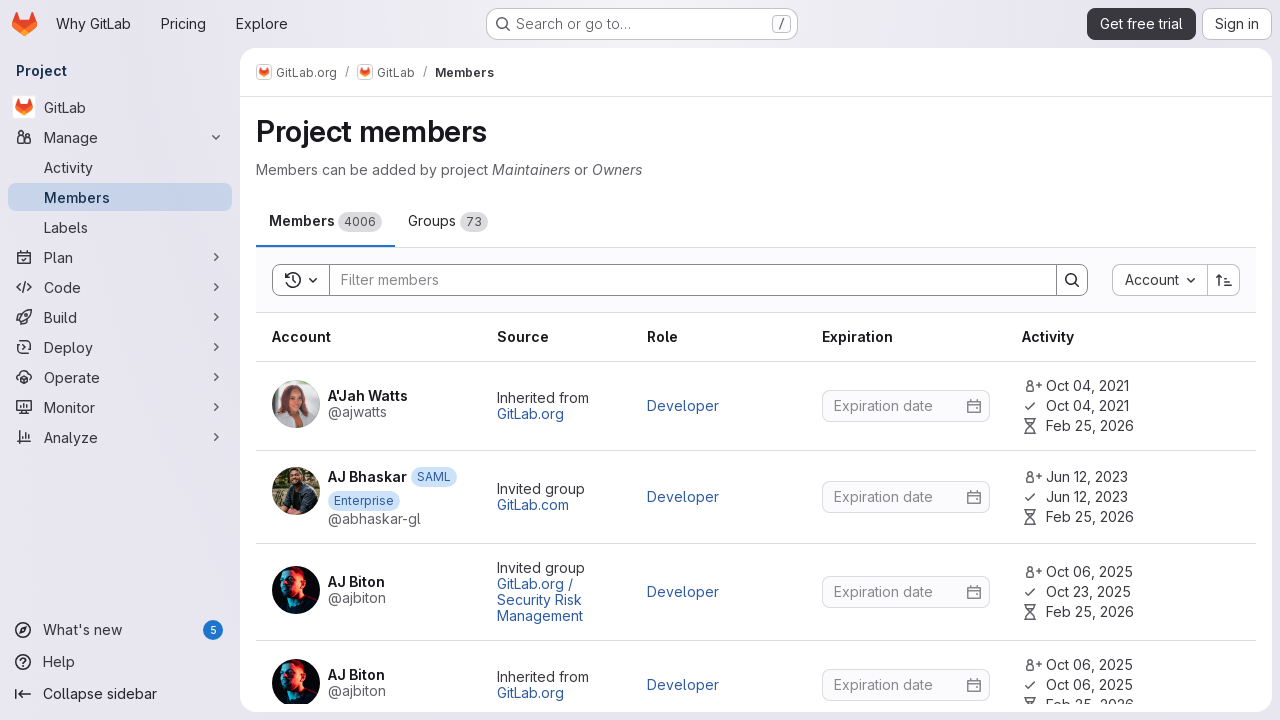

Verified members are present on first page
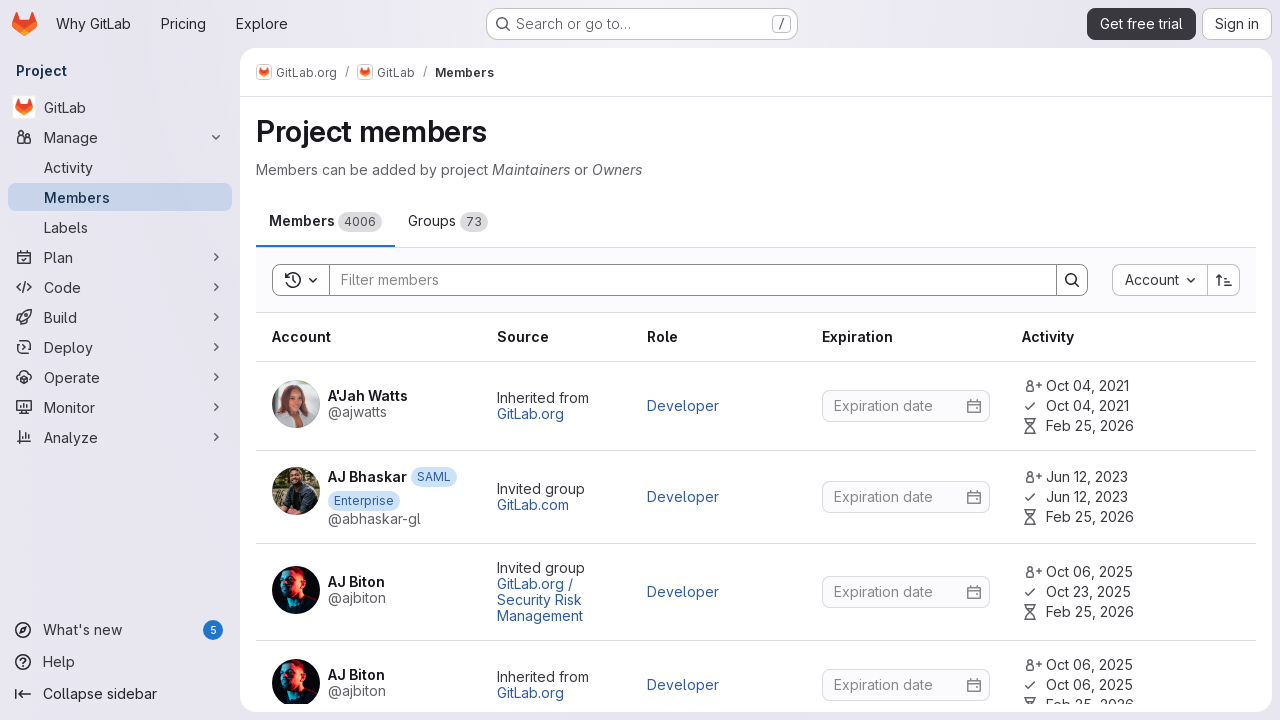

Navigated to project members page 2
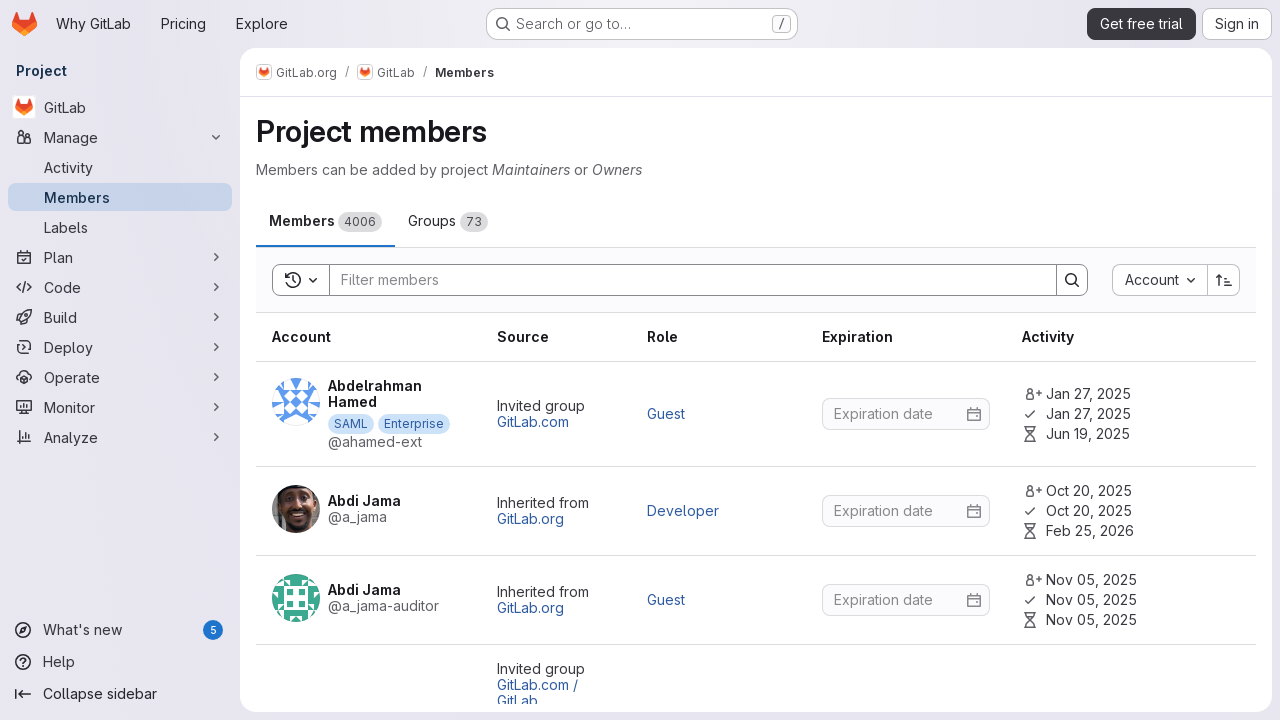

Waited for members list to load on page 2
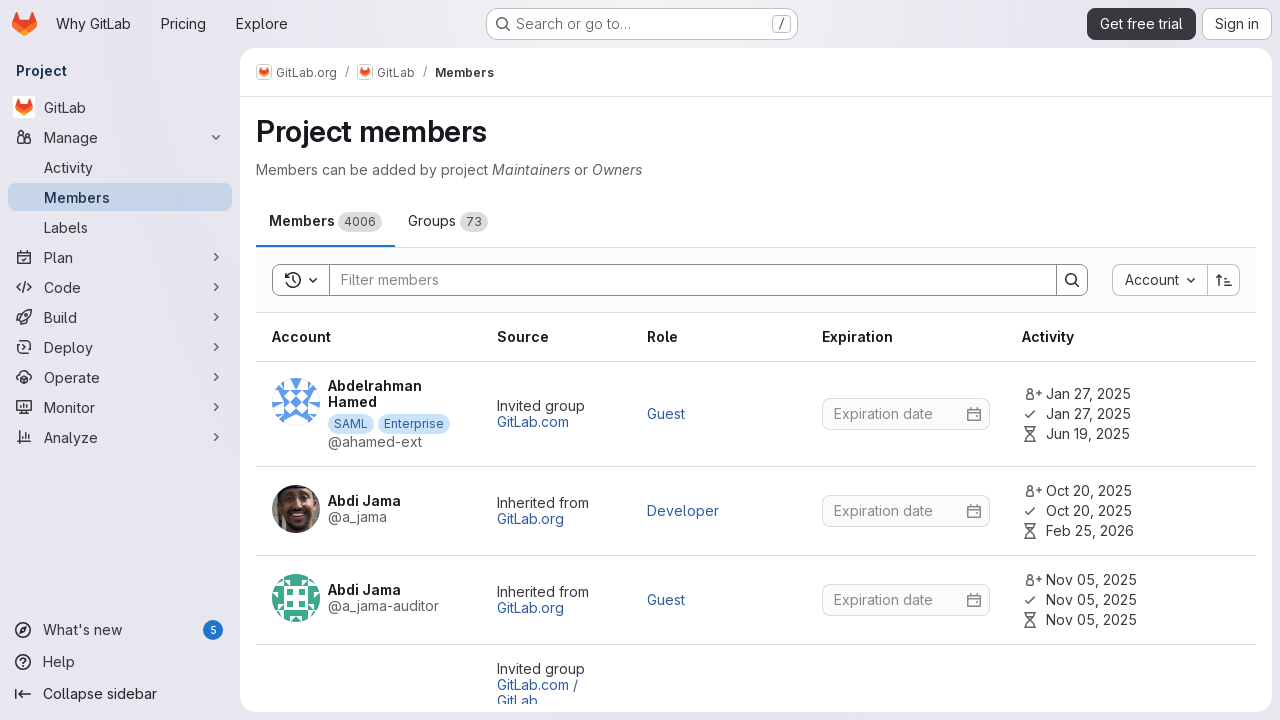

Found 20 member links on page 2
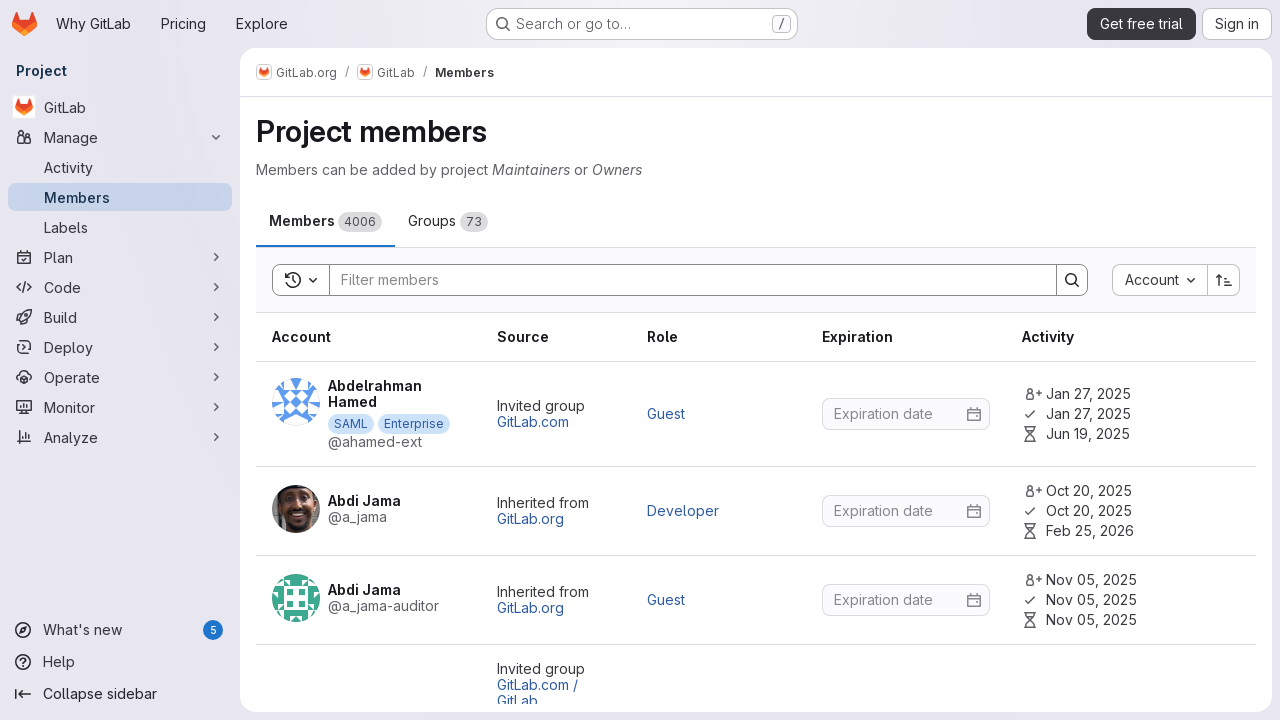

Verified members are present on page 2
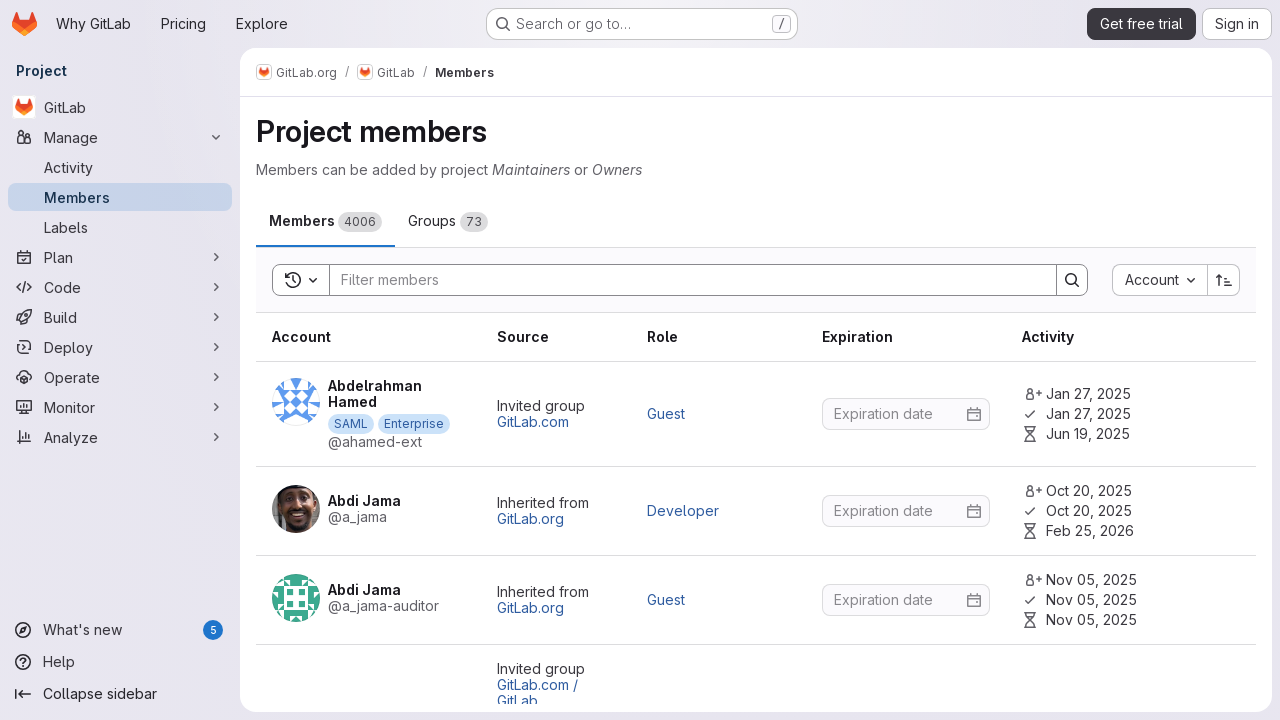

Navigated to project members page 3
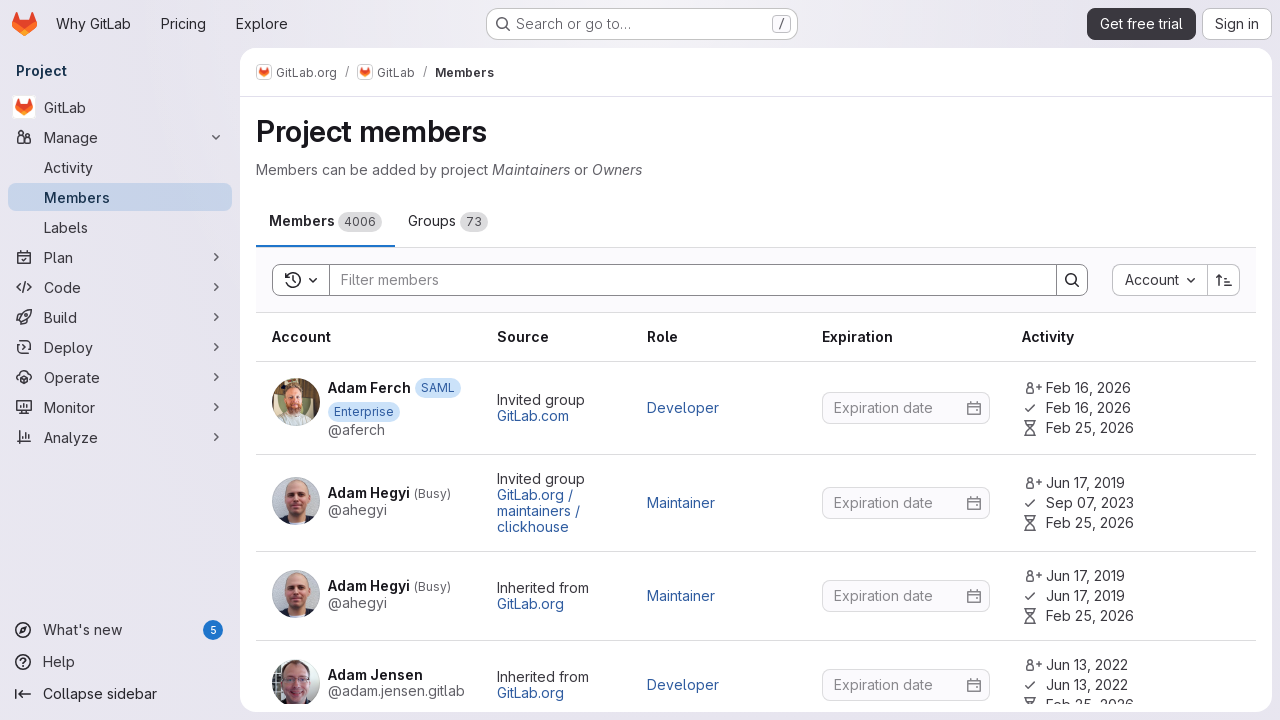

Waited for members list to load on page 3
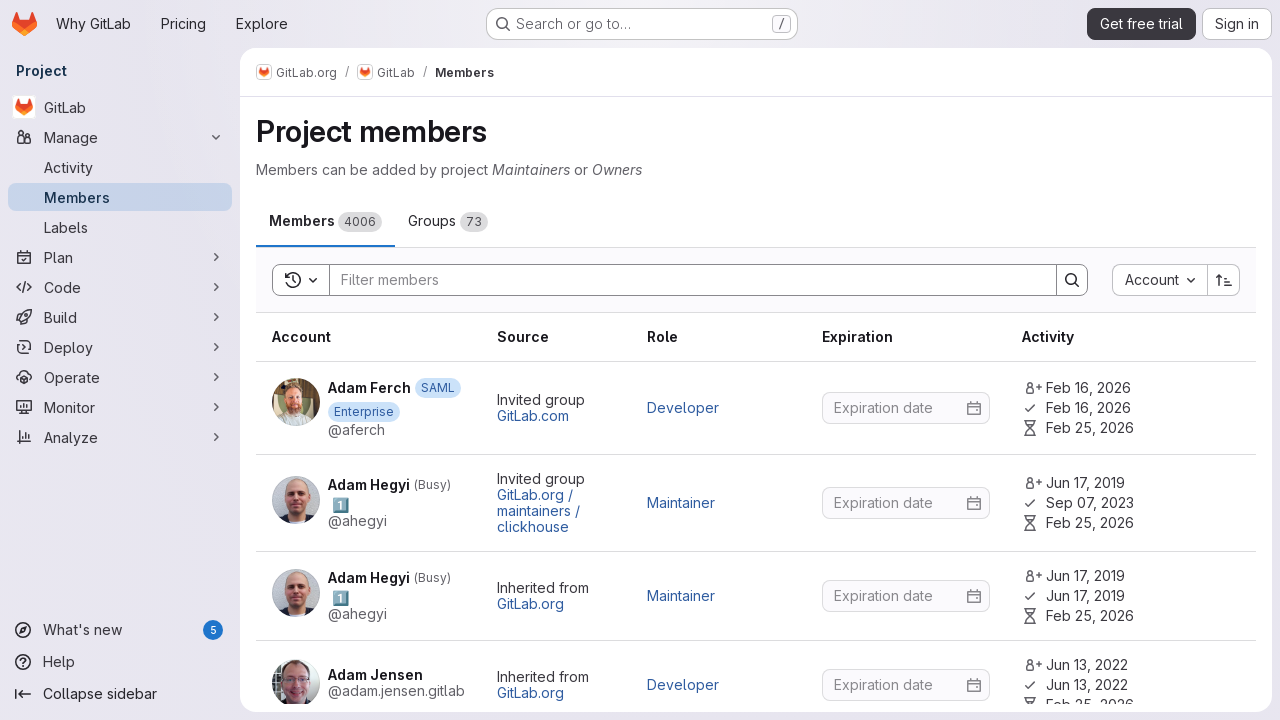

Found 20 member links on page 3
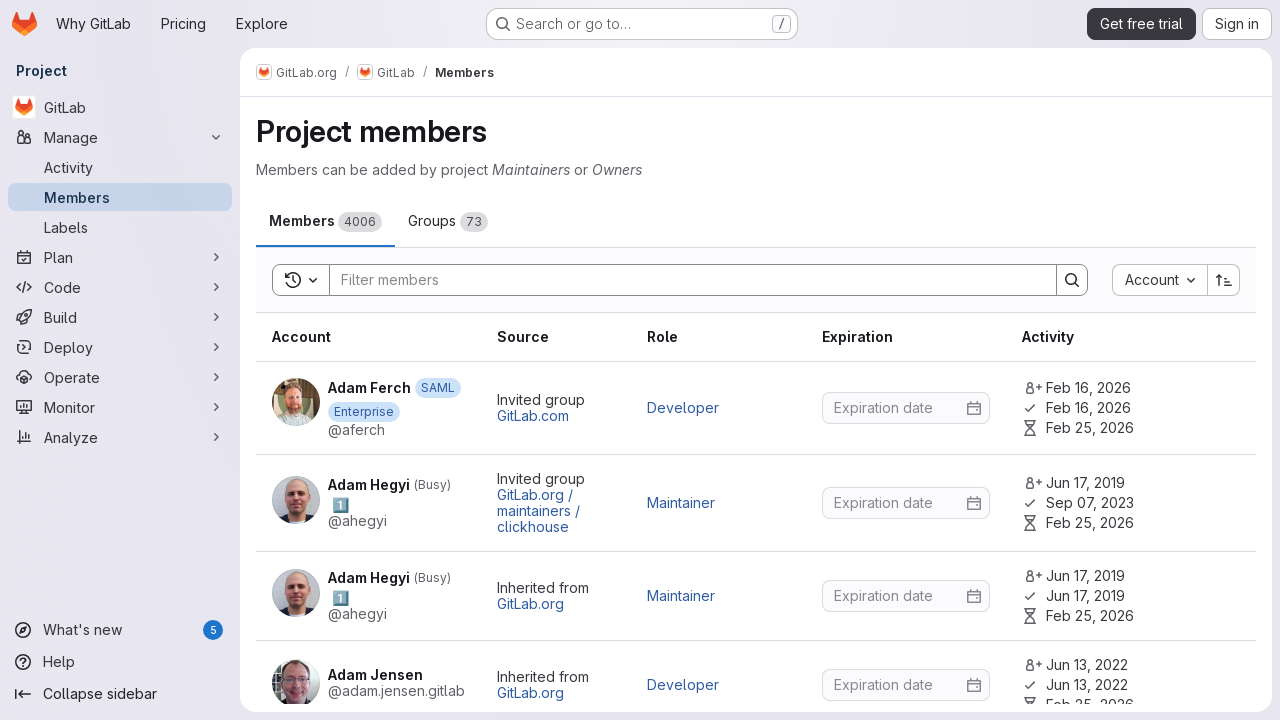

Verified members are present on page 3
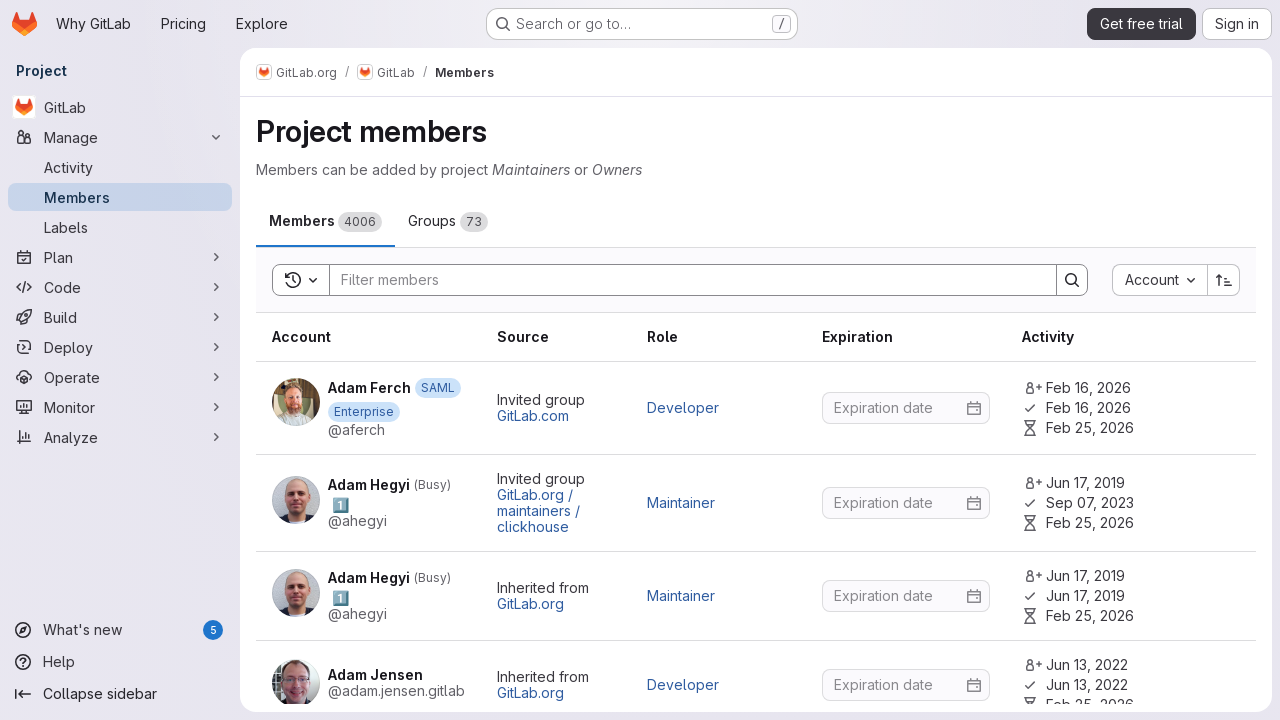

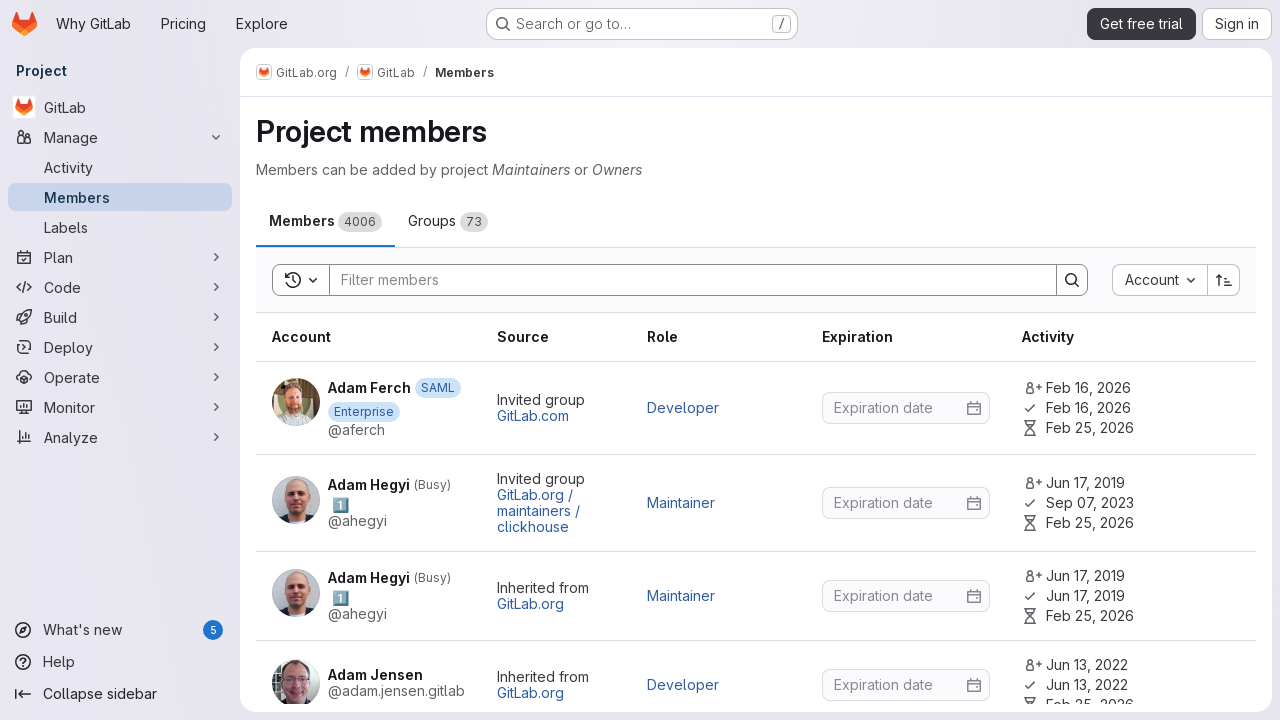